Tests mouse hover functionality by scrolling to an element, hovering over it, and clicking a submenu item

Starting URL: https://rahulshettyacademy.com/AutomationPractice/

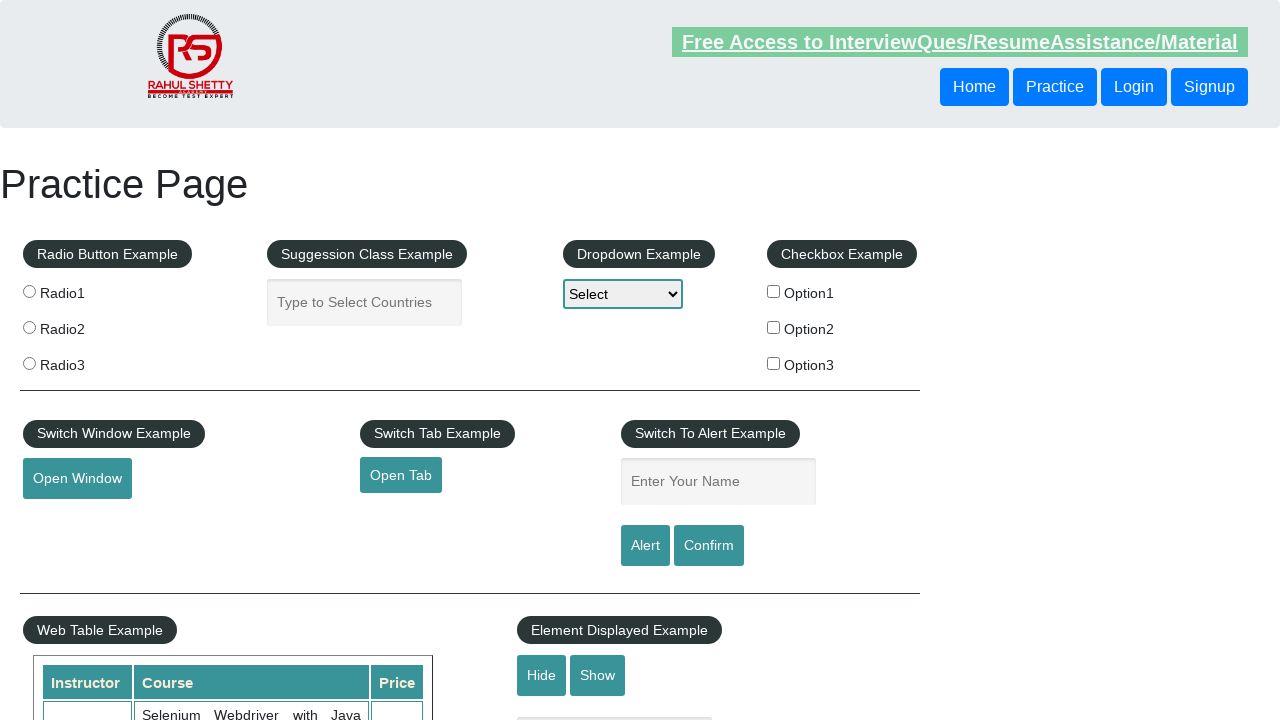

Scrolled down to mouse hover element
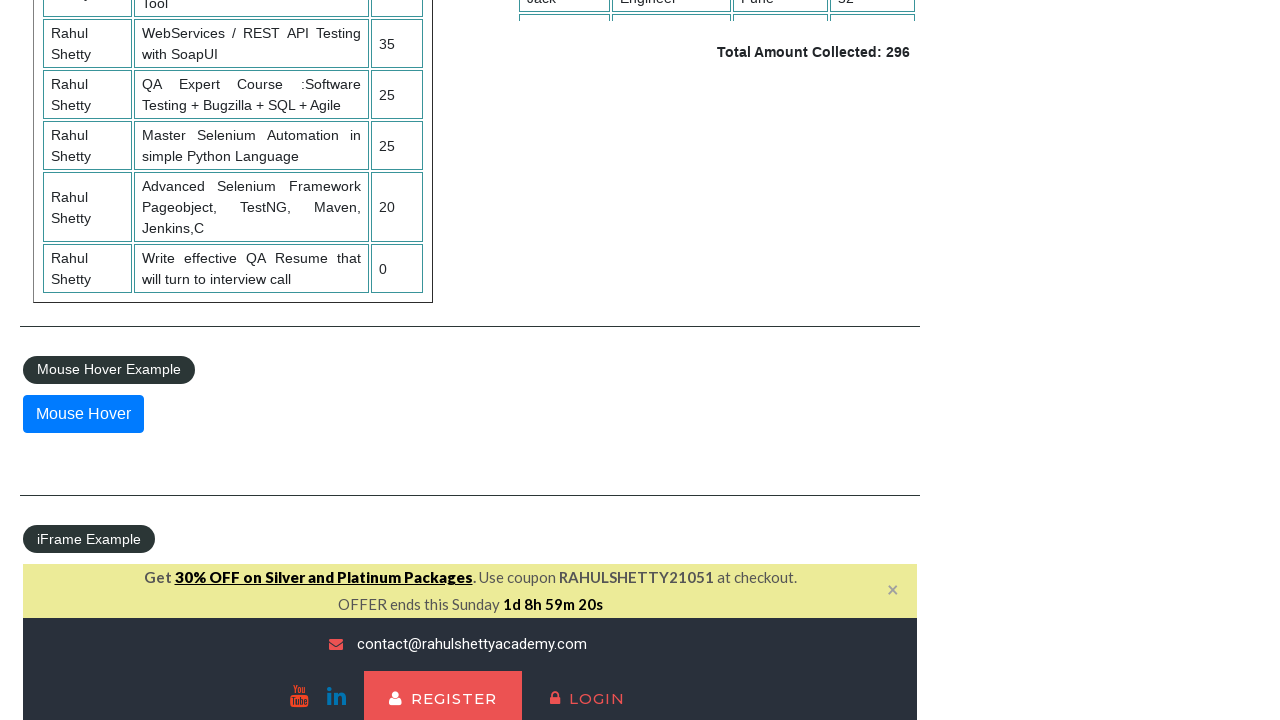

Hovered over mouse hover button to reveal submenu at (83, 414) on #mousehover
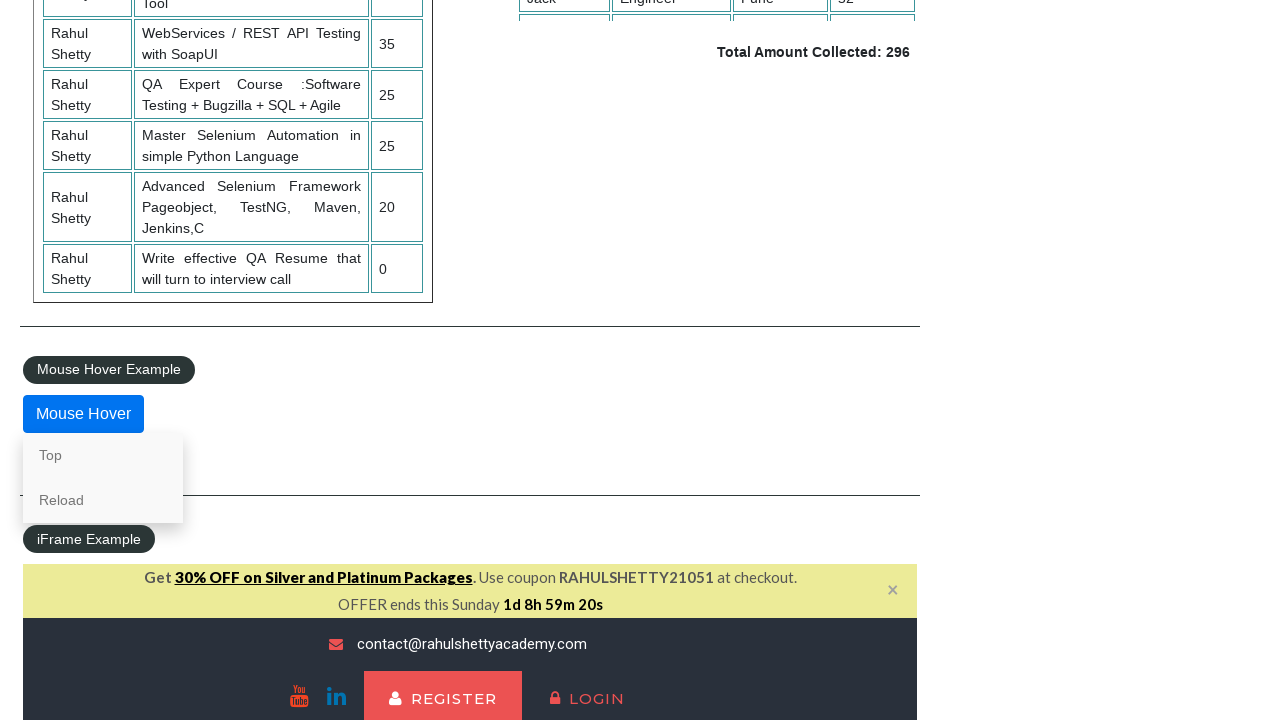

Clicked on 'Top' option in hover menu at (103, 455) on a[href='#top']
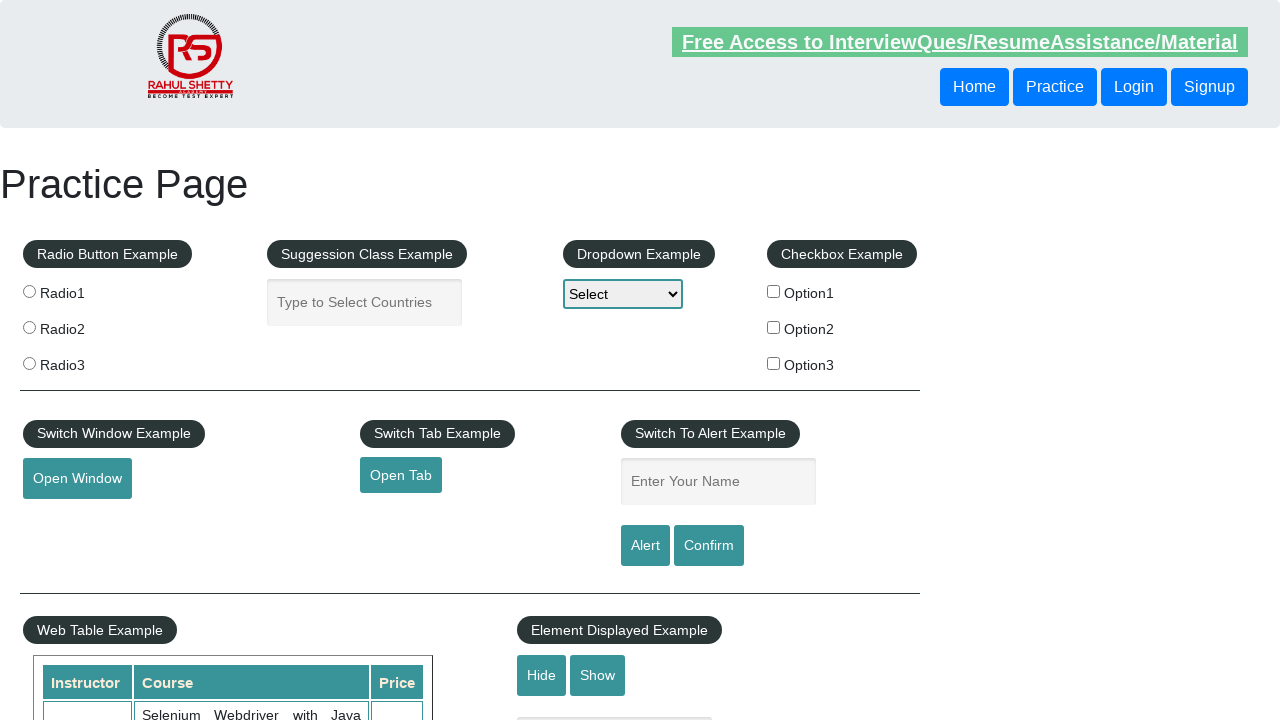

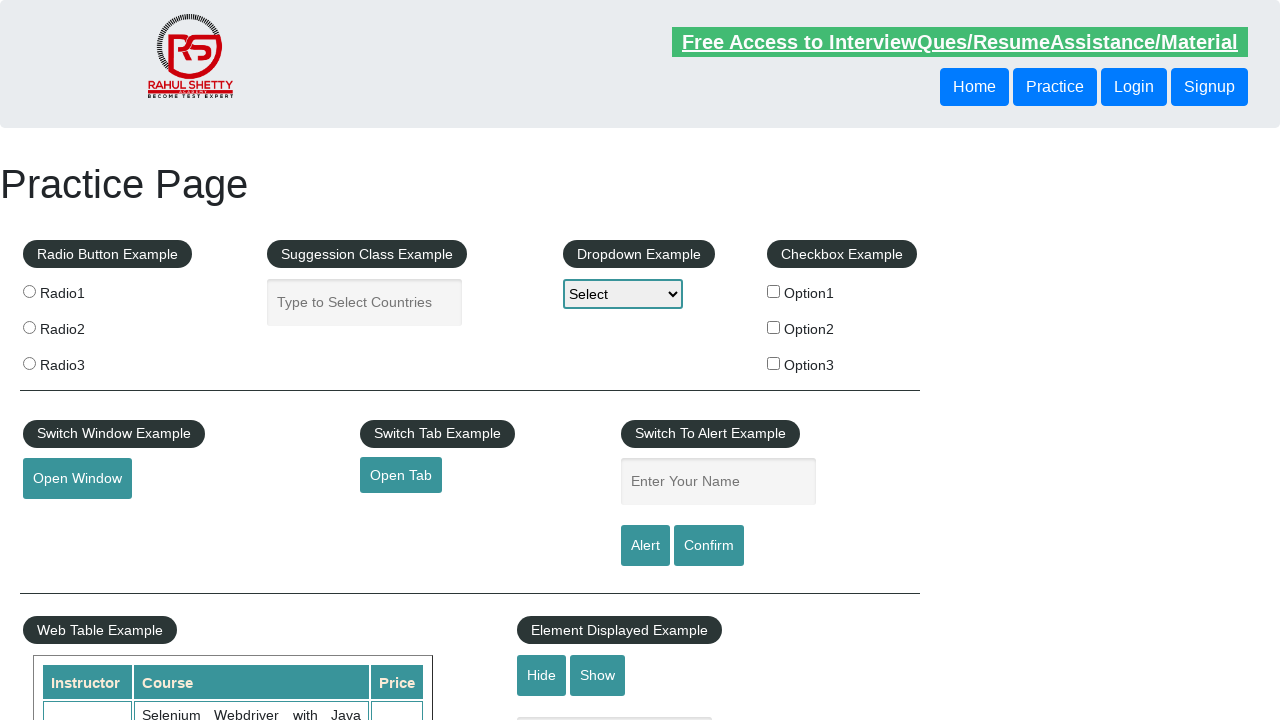